Tests that registration fails when no data is entered in the registration form

Starting URL: https://www.sharelane.com/cgi-bin/register.py

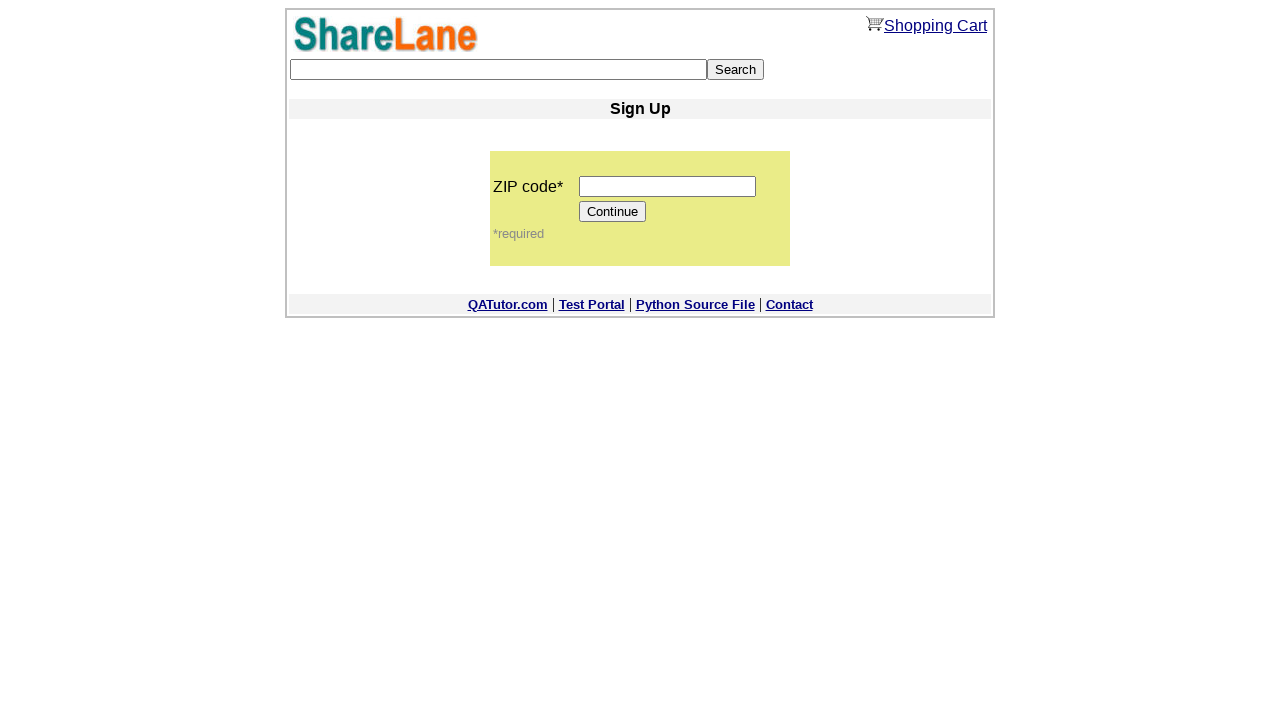

Entered zip code '12345' in zip code field on input[name='zip_code']
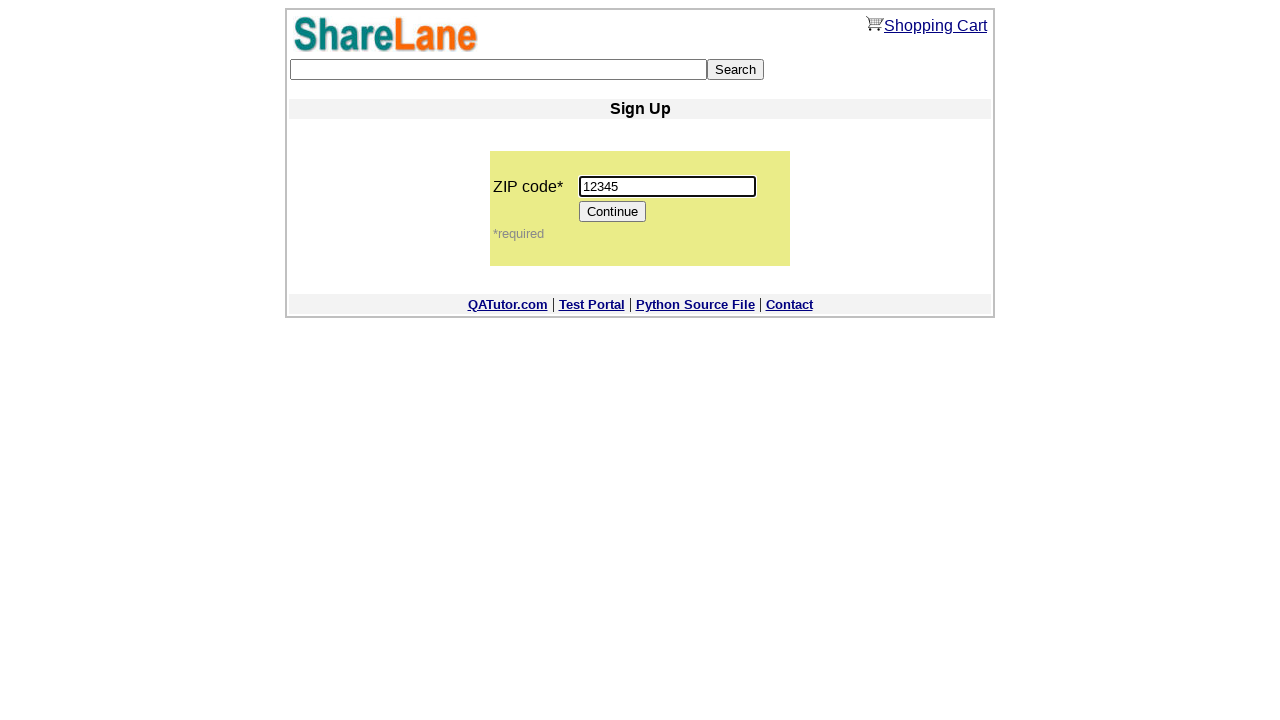

Clicked Continue button to proceed to registration form at (613, 212) on [value='Continue']
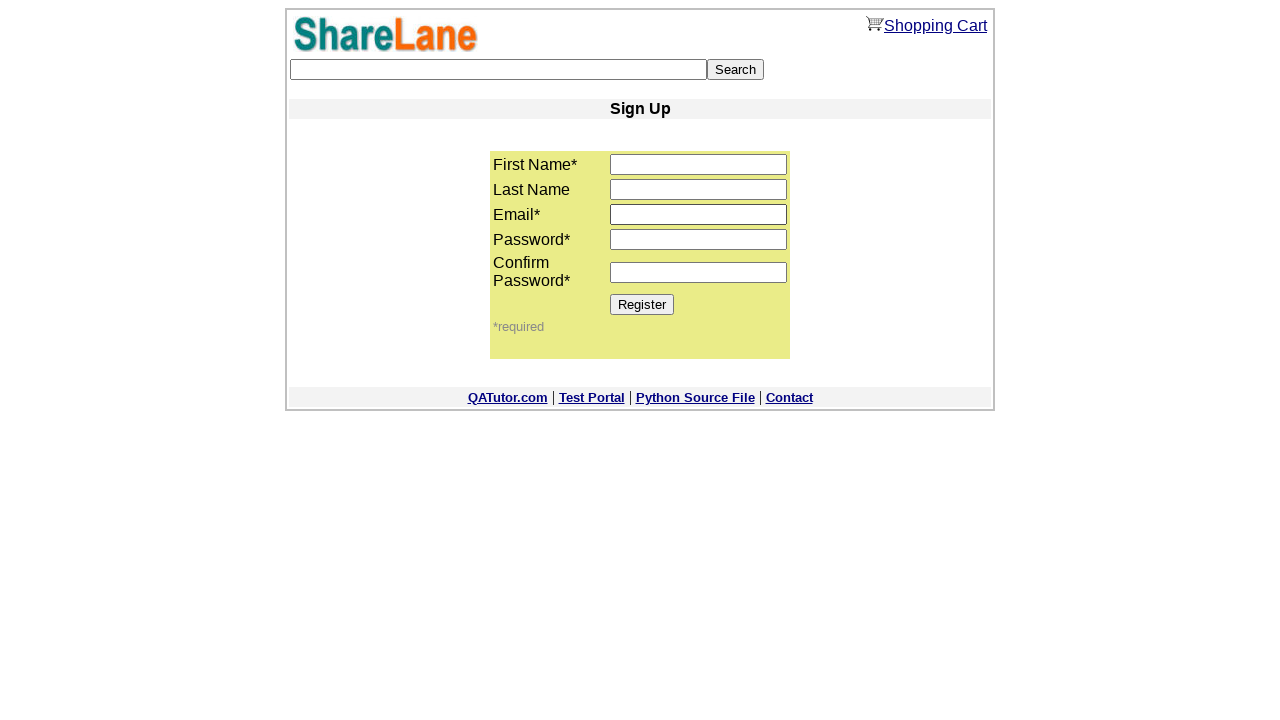

Registration form loaded with Register button visible
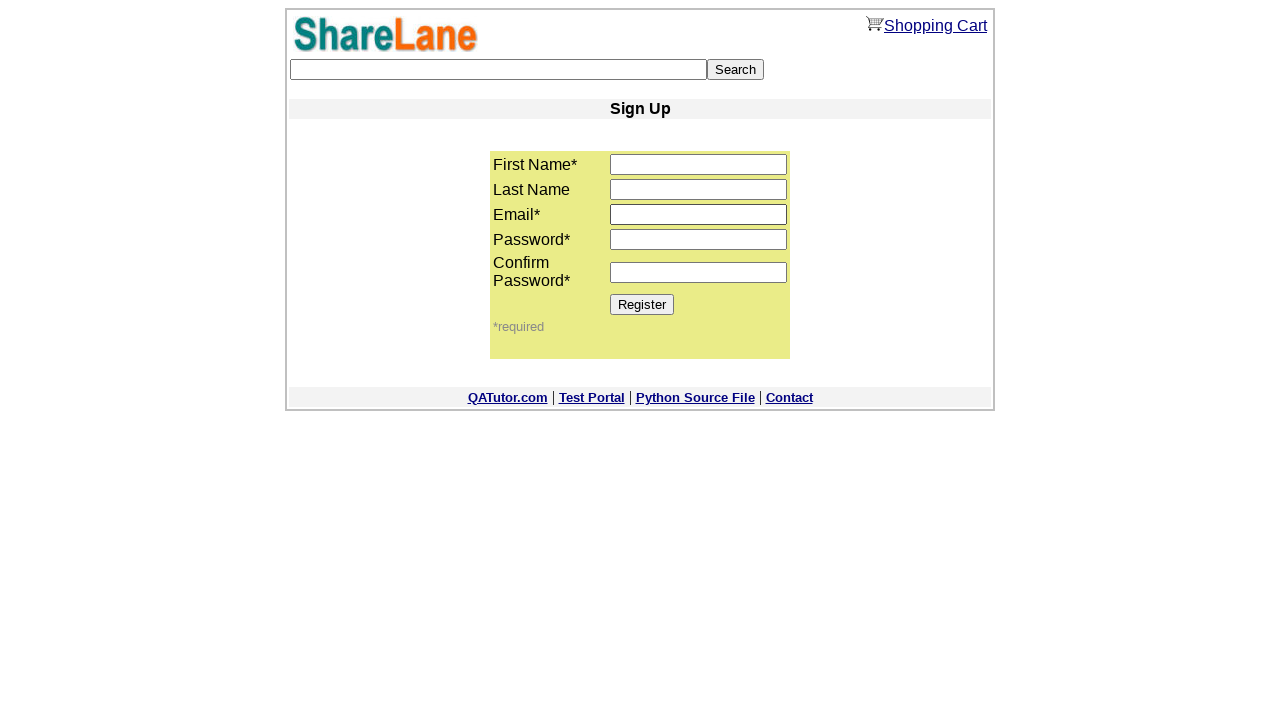

Clicked Register button without filling any form fields at (642, 304) on [value='Register']
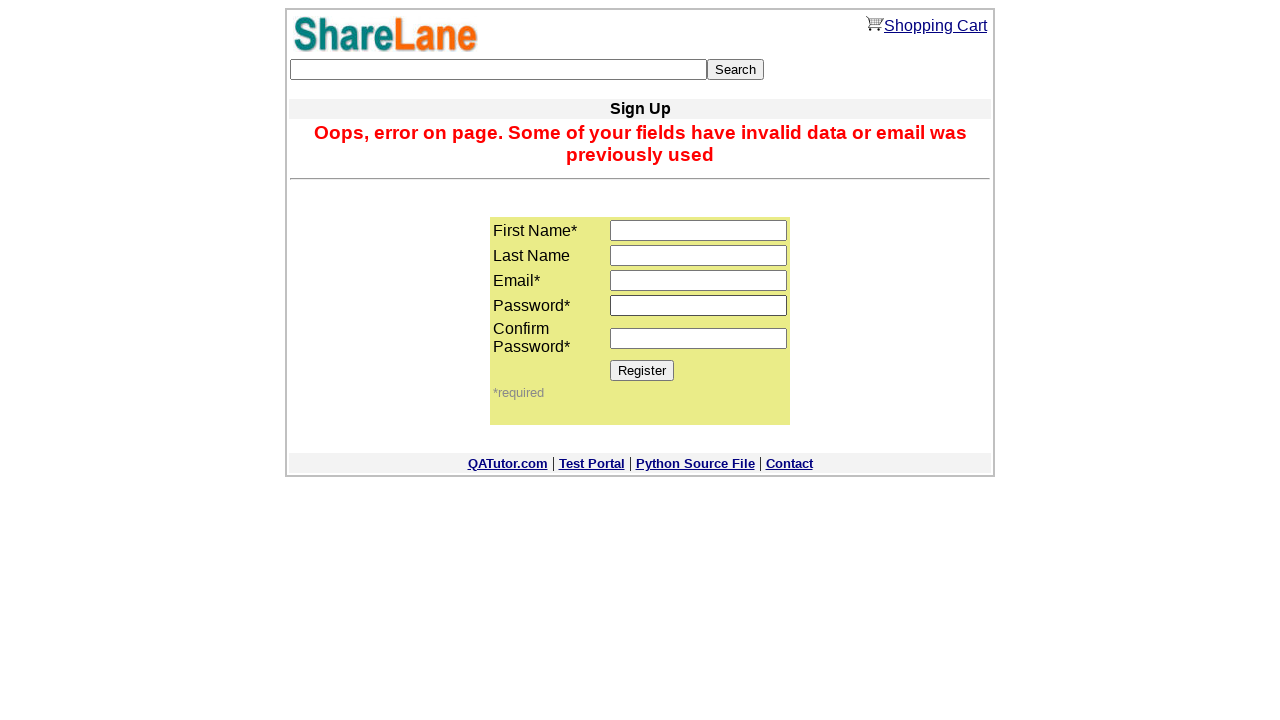

Error message appeared, confirming registration fails without data
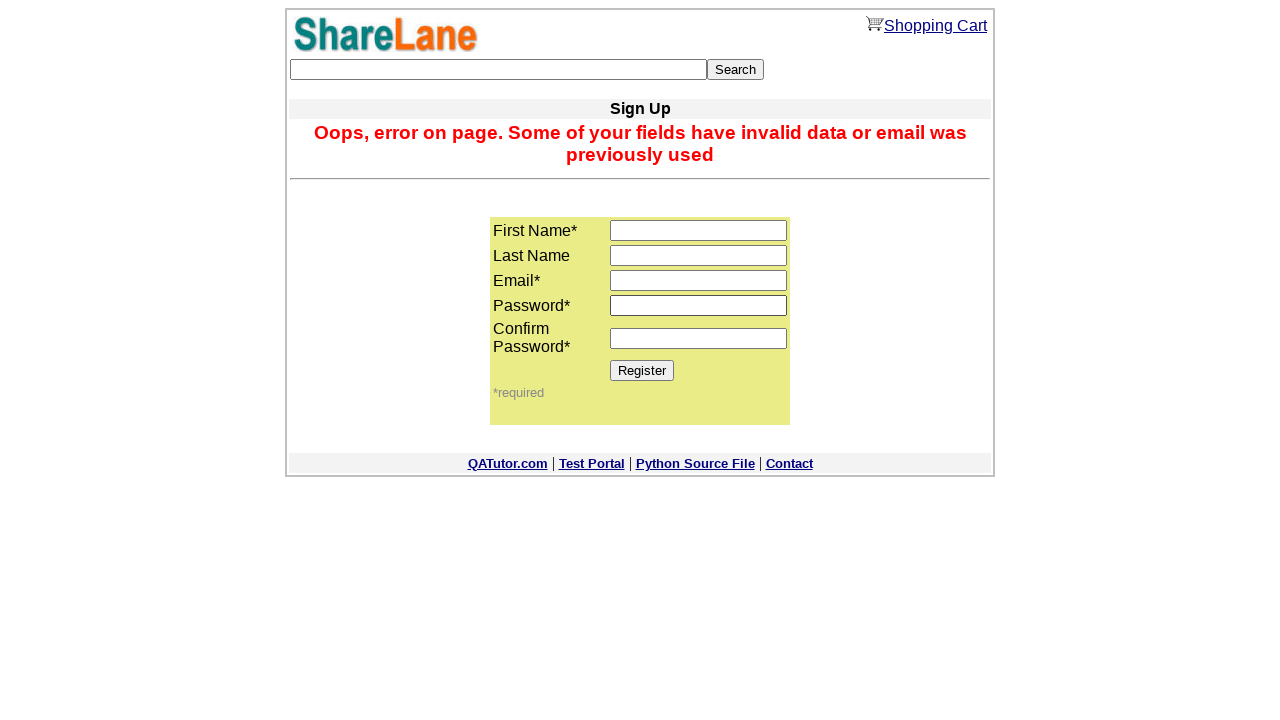

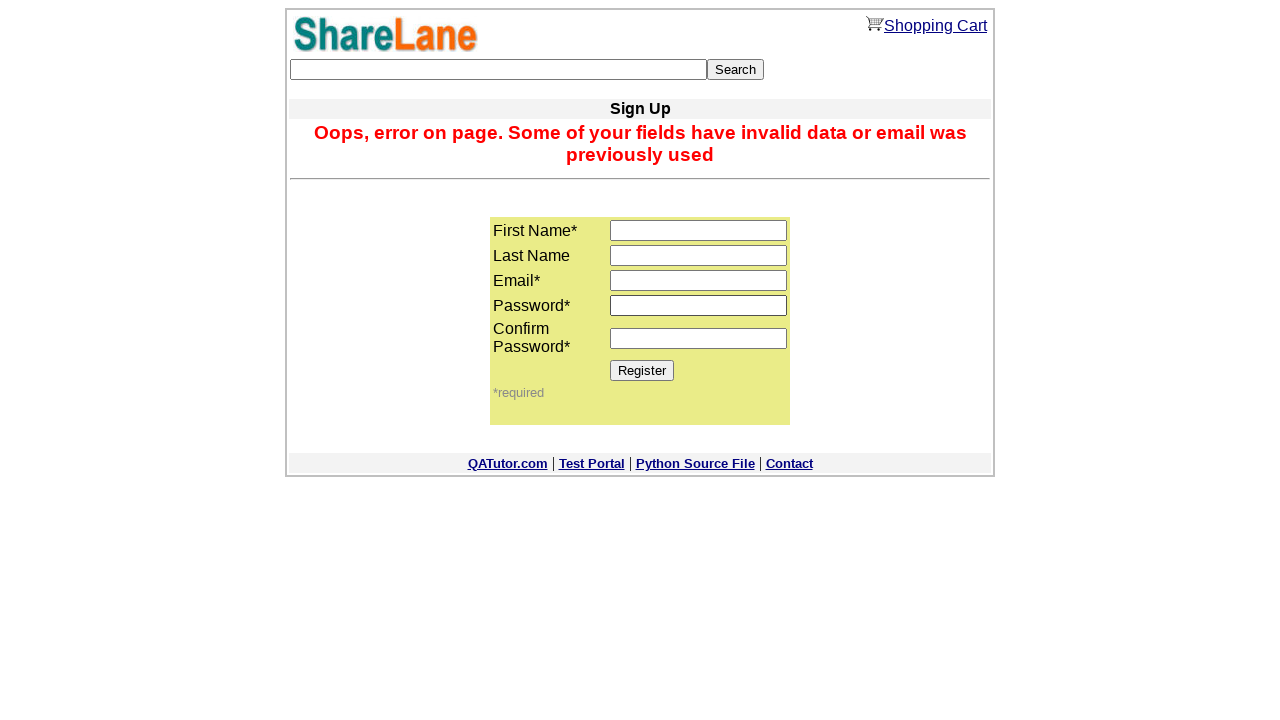